Tests closing a modal/entry ad popup by clicking the close button in the modal footer on a test website.

Starting URL: http://the-internet.herokuapp.com/entry_ad

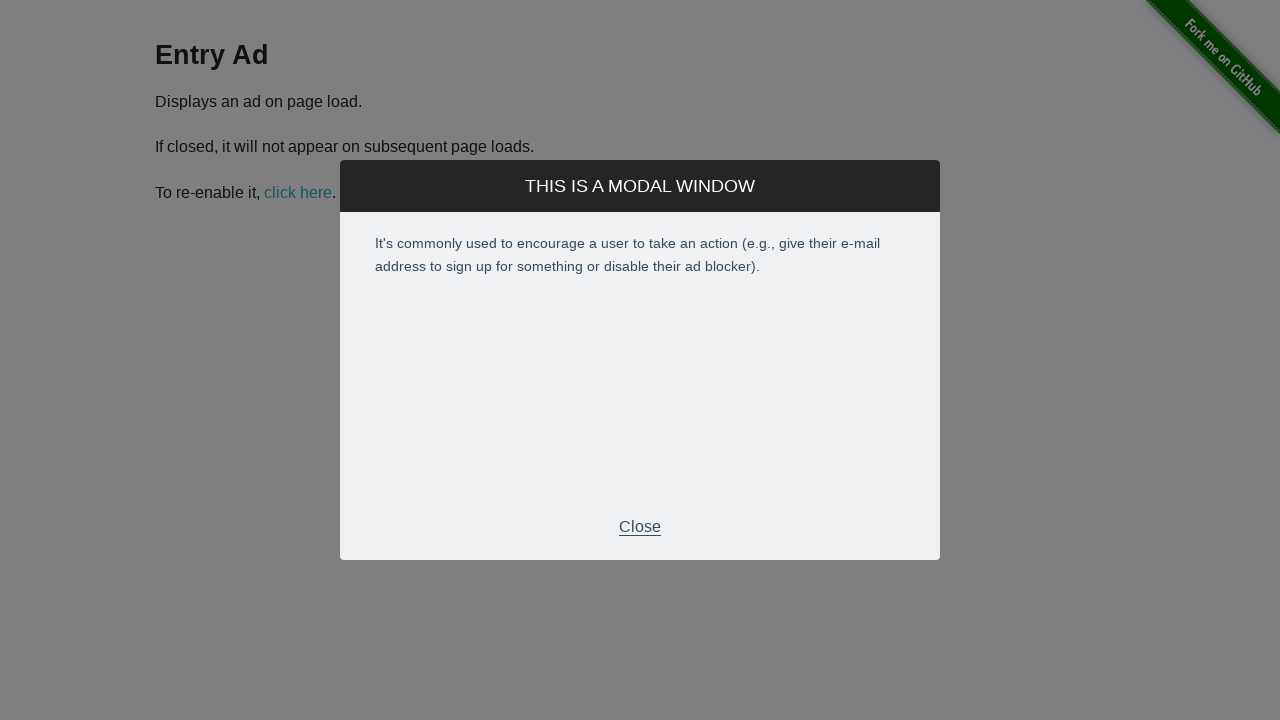

Entry ad modal appeared and modal footer loaded
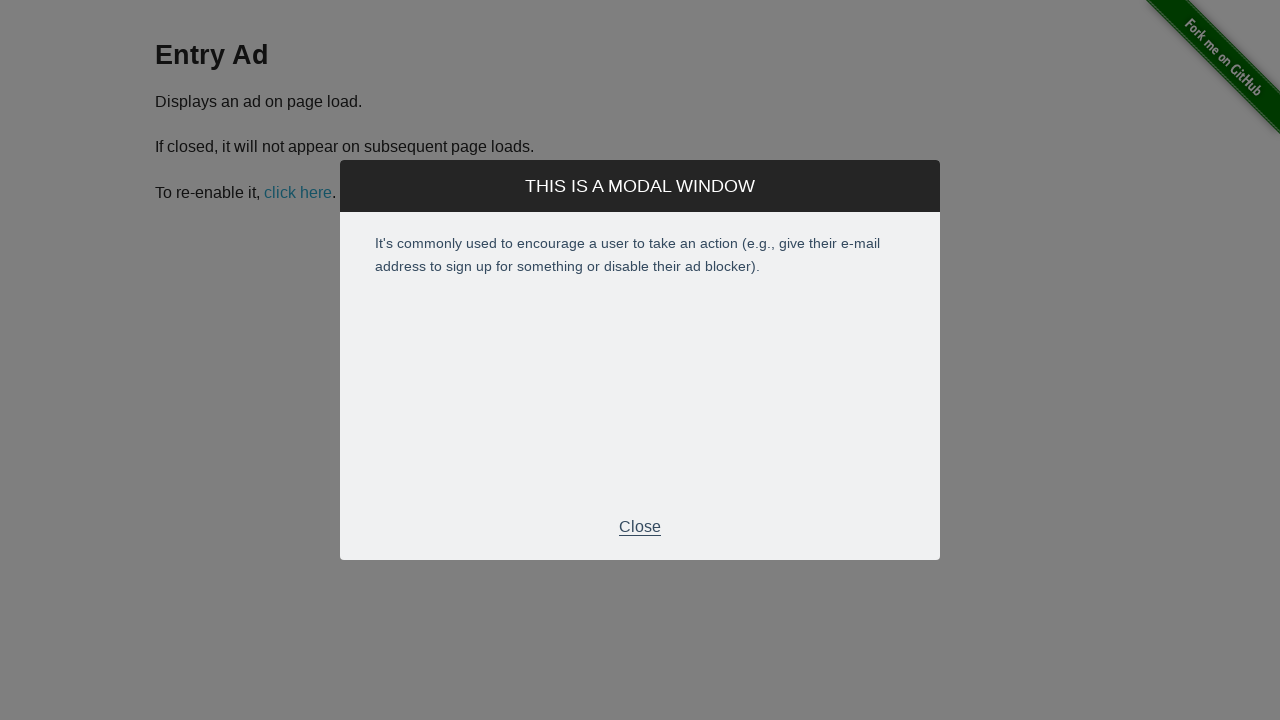

Clicked close button in modal footer to dismiss entry ad at (640, 527) on div.modal-footer
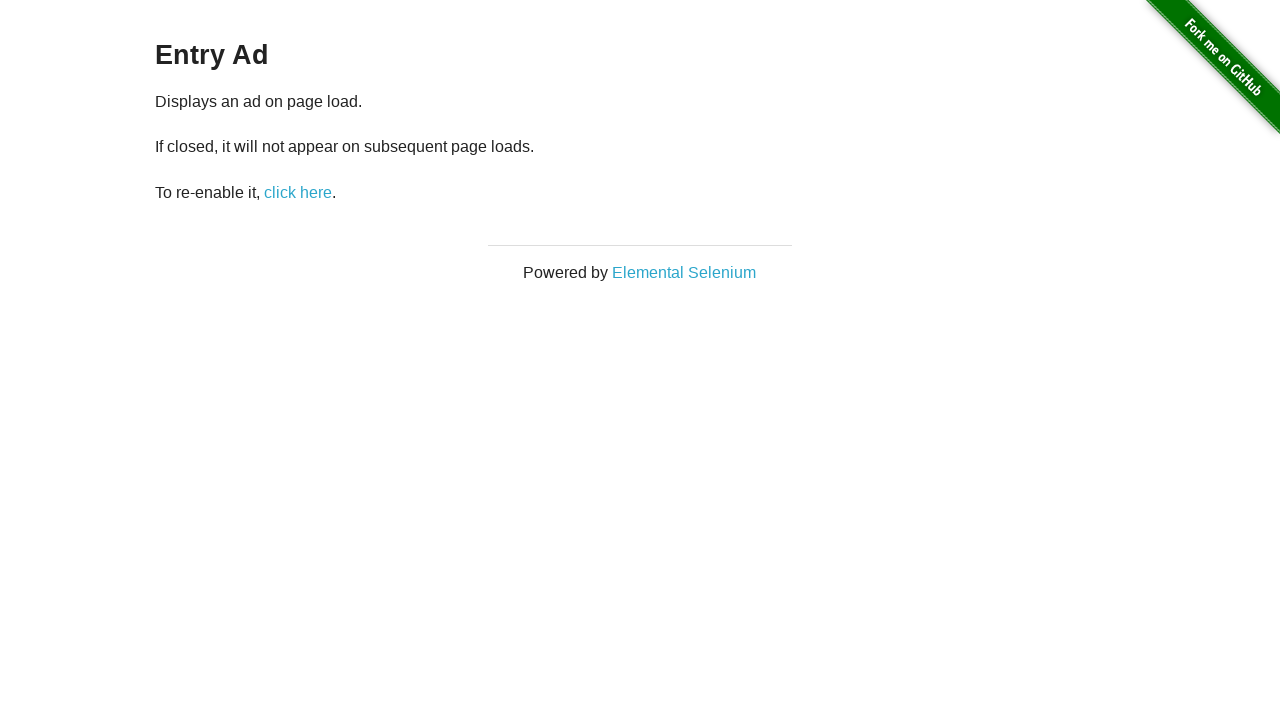

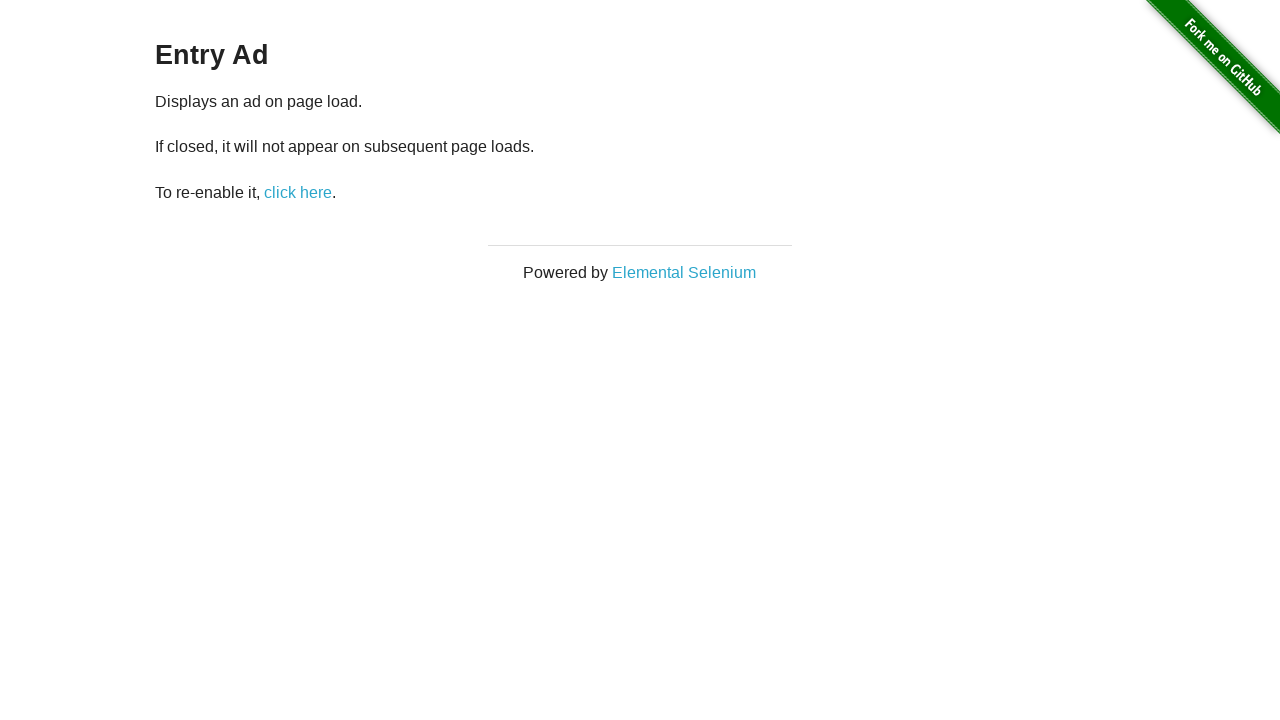